Tests frame switching functionality on Rediff website by switching into an iframe named "mukesh", verifying content exists within the frame, switching back to default content, and clicking the Sign in link.

Starting URL: https://www.rediff.com/

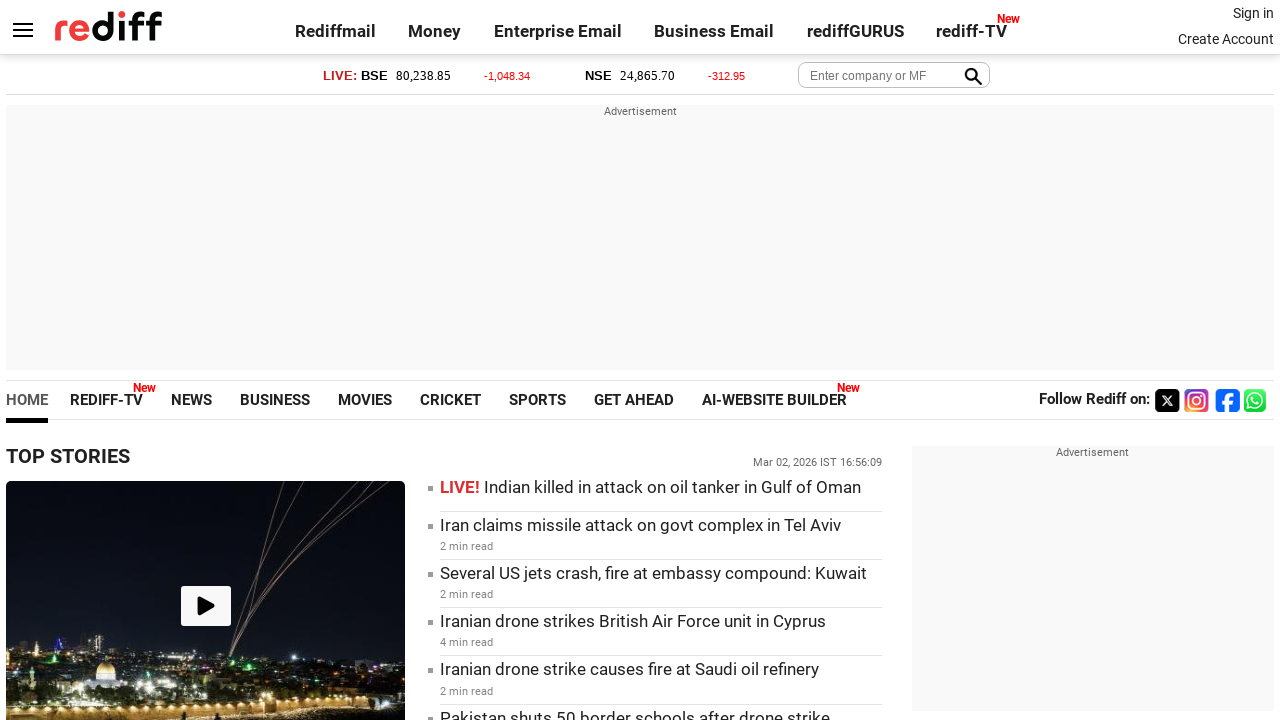

Switched to iframe named 'mukesh'
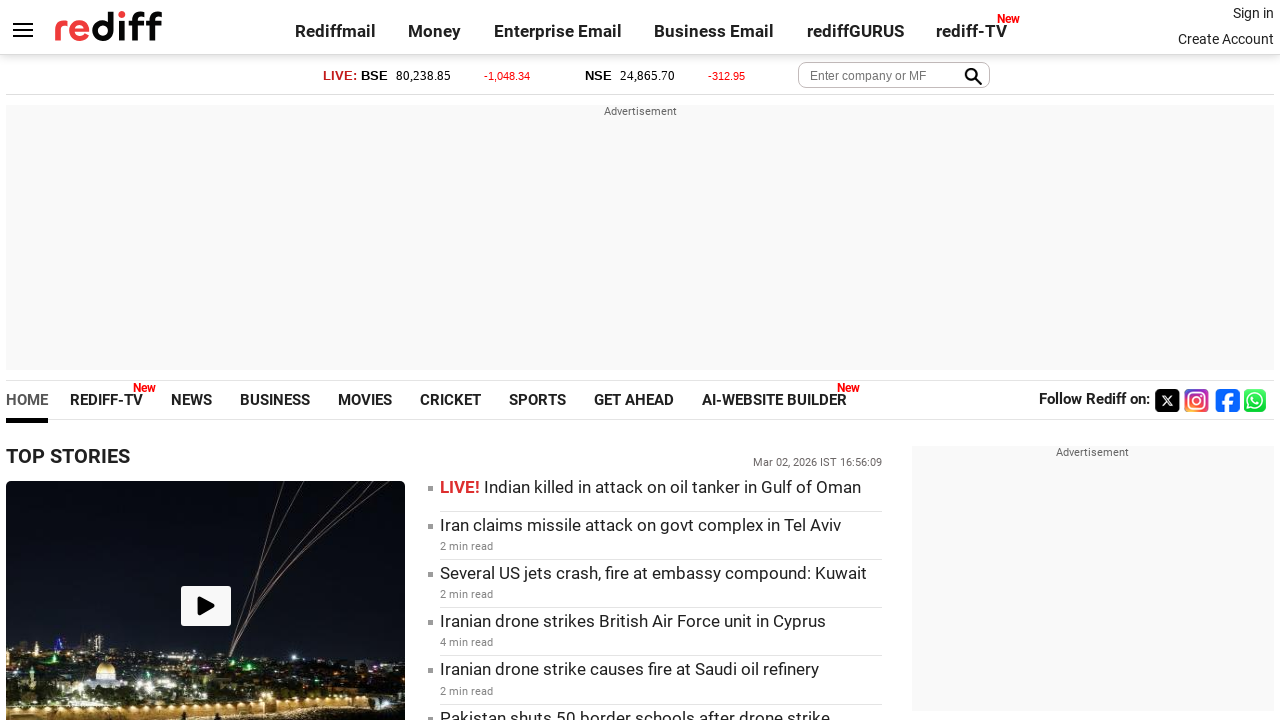

Clicked Sign in link on main page at (1253, 13) on xpath=//a[normalize-space()='Sign in']
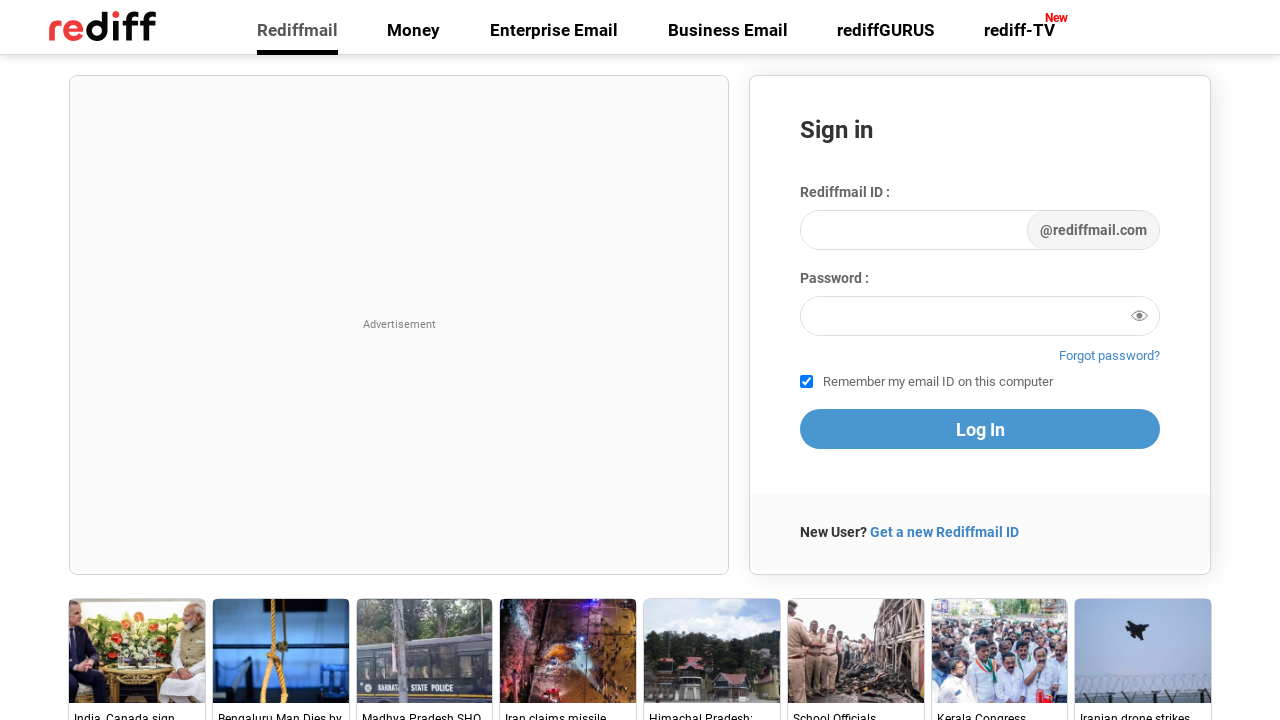

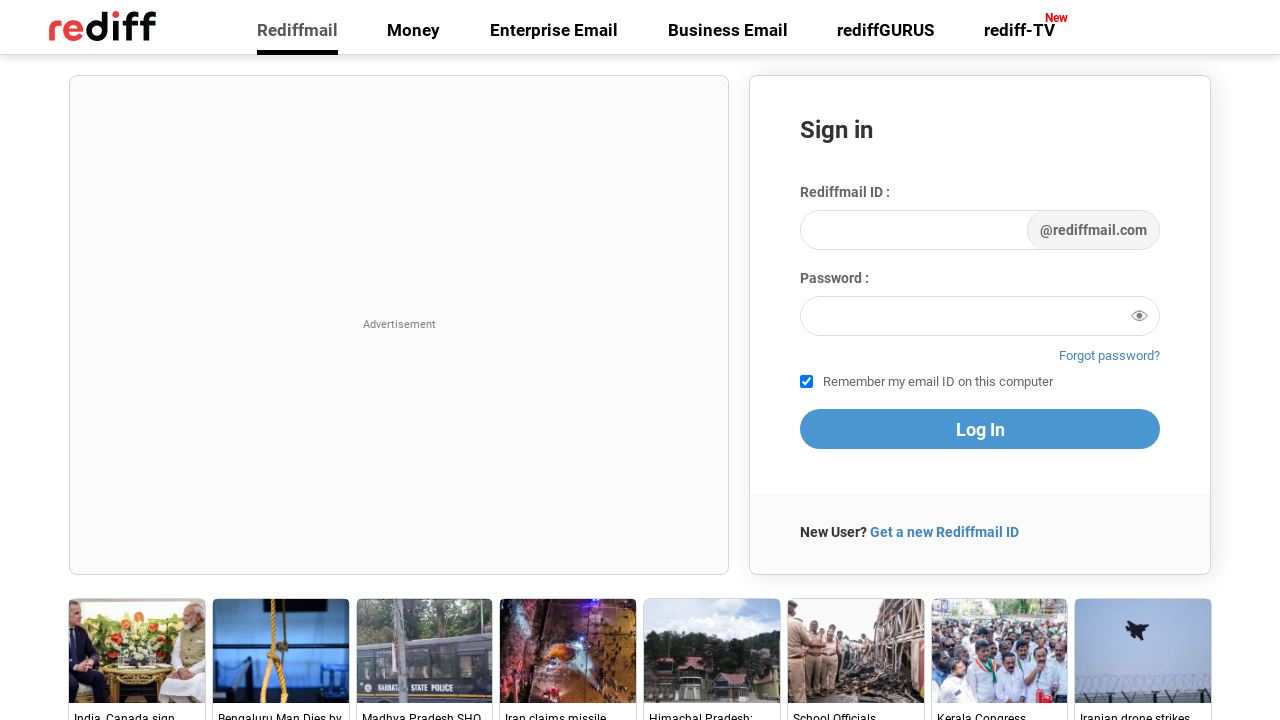